Tests the Python.org search functionality by entering "pycon" as a search query and verifying that results are returned.

Starting URL: http://www.python.org

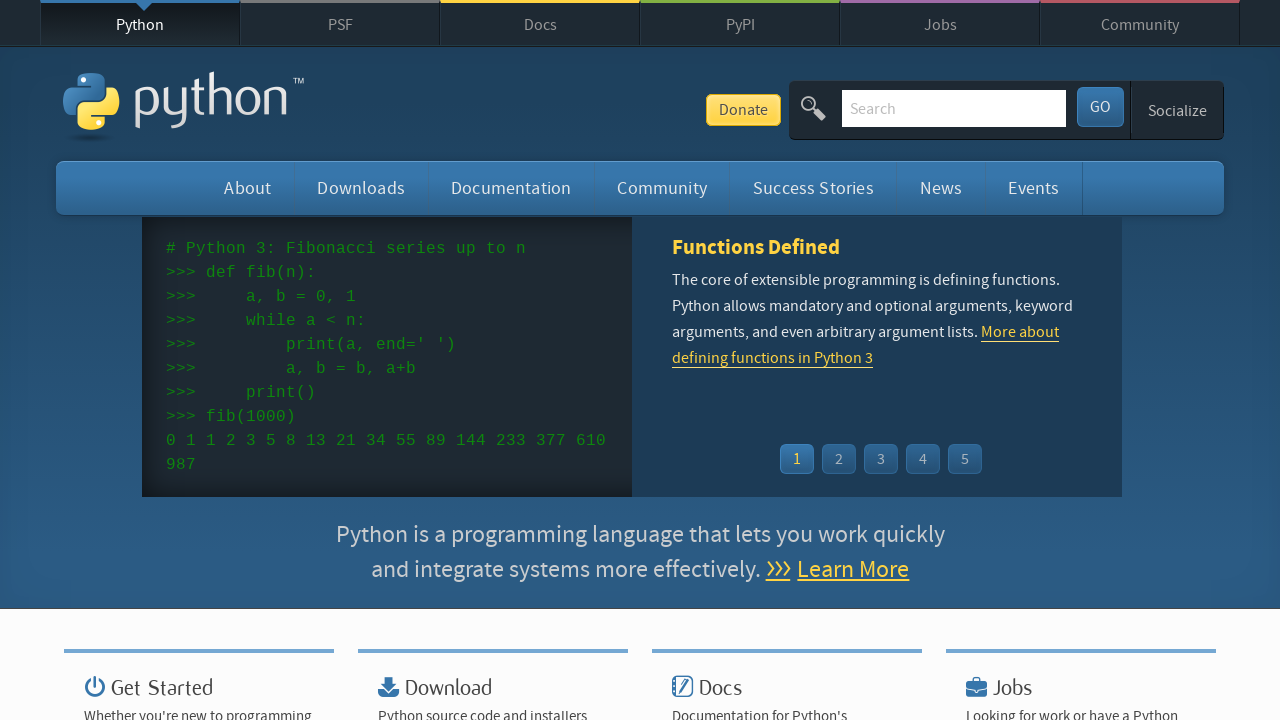

Verified page title contains 'Python'
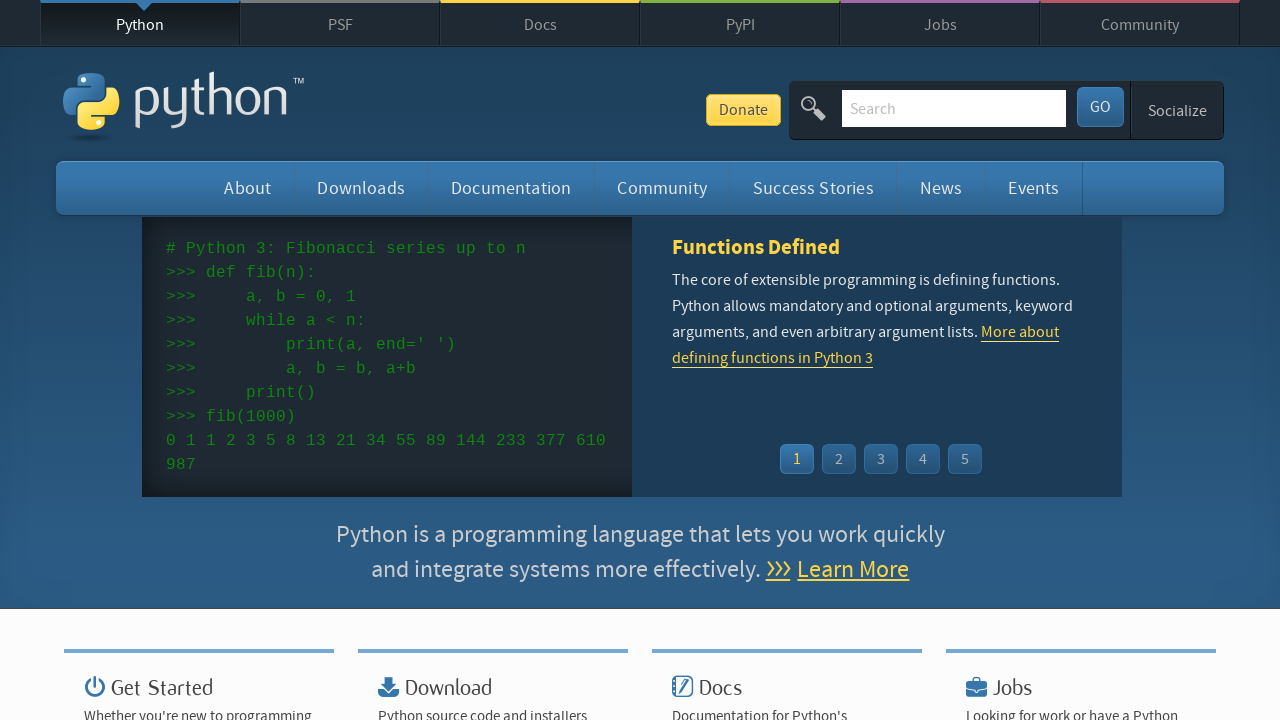

Filled search box with 'pycon' query on input[name='q']
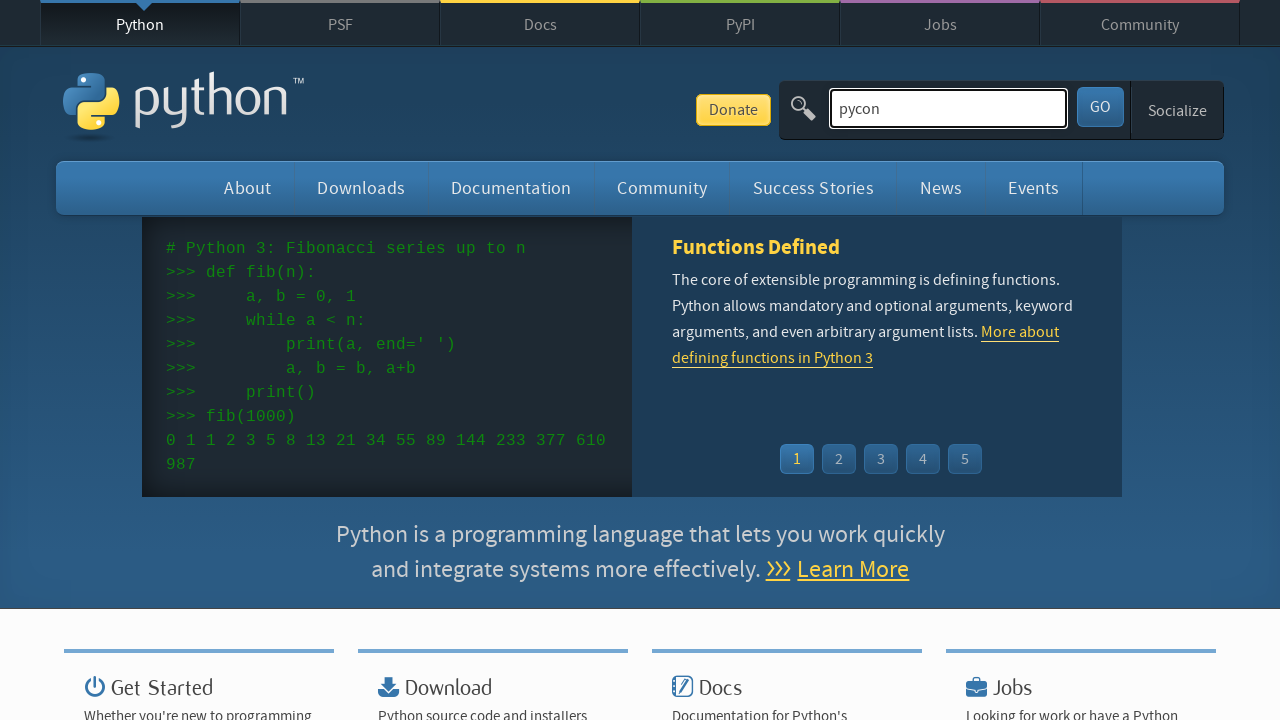

Pressed Enter to submit search query on input[name='q']
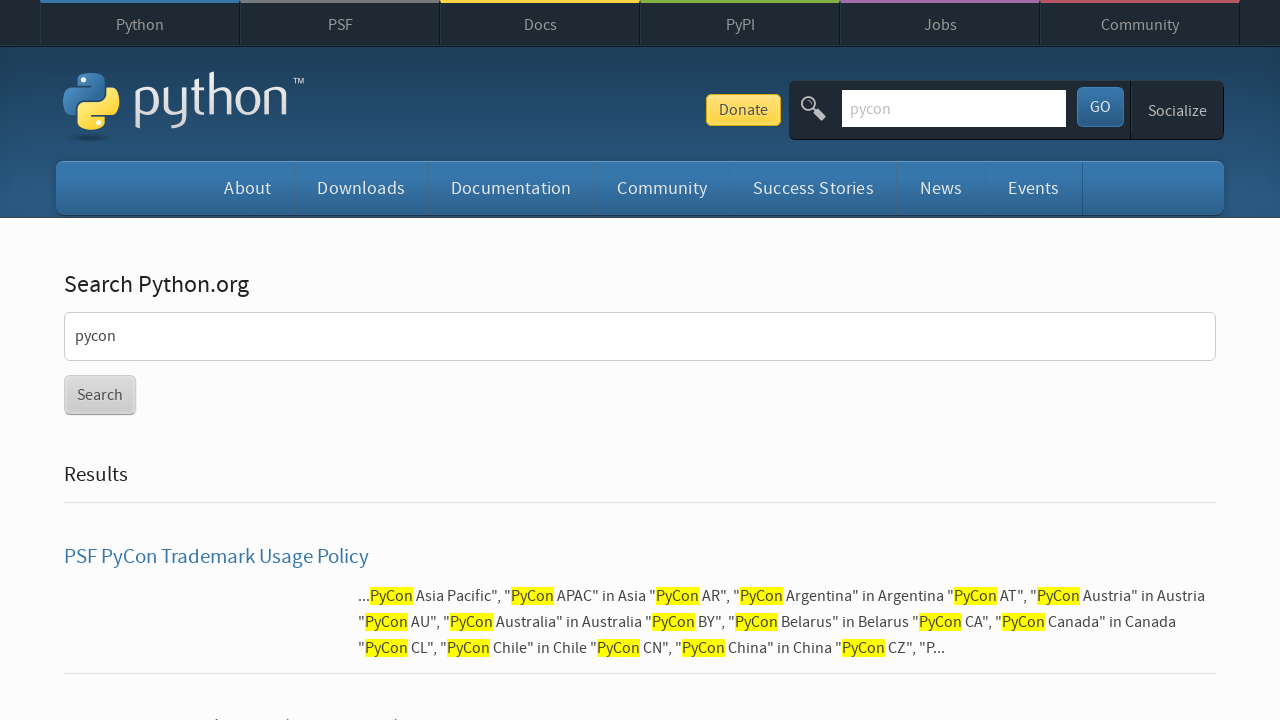

Waited for network idle state after search
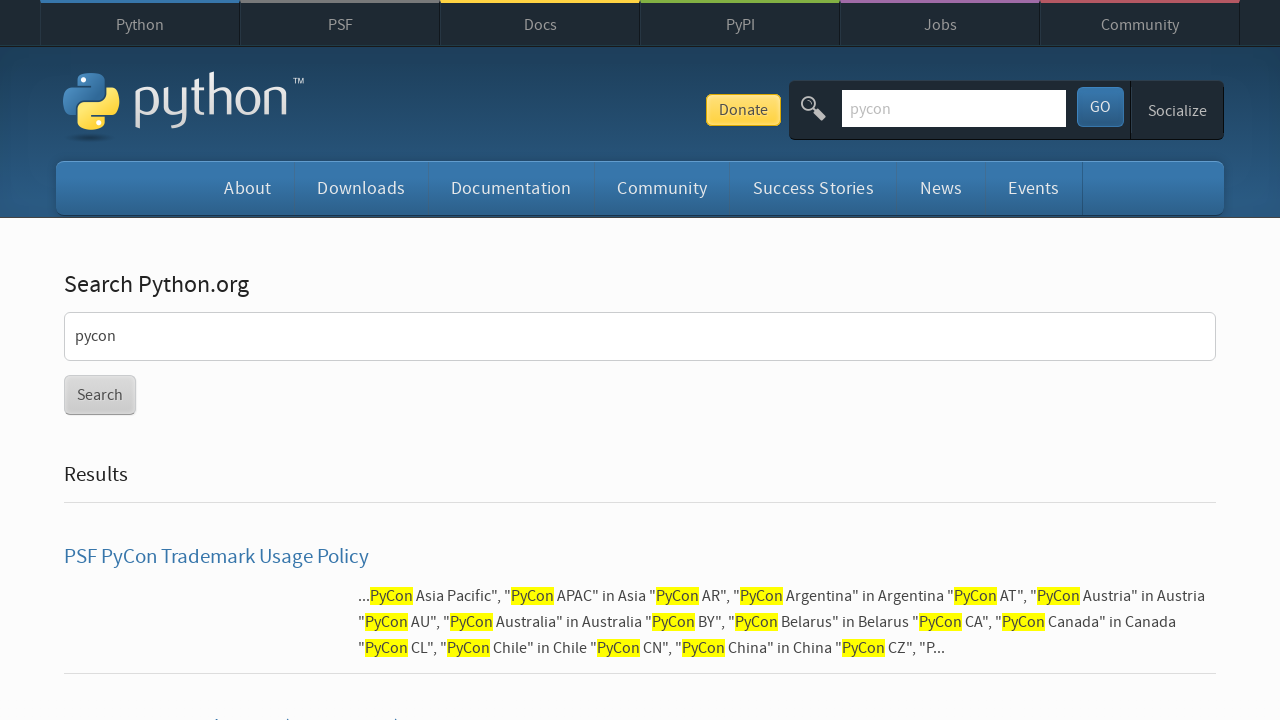

Verified search results were returned
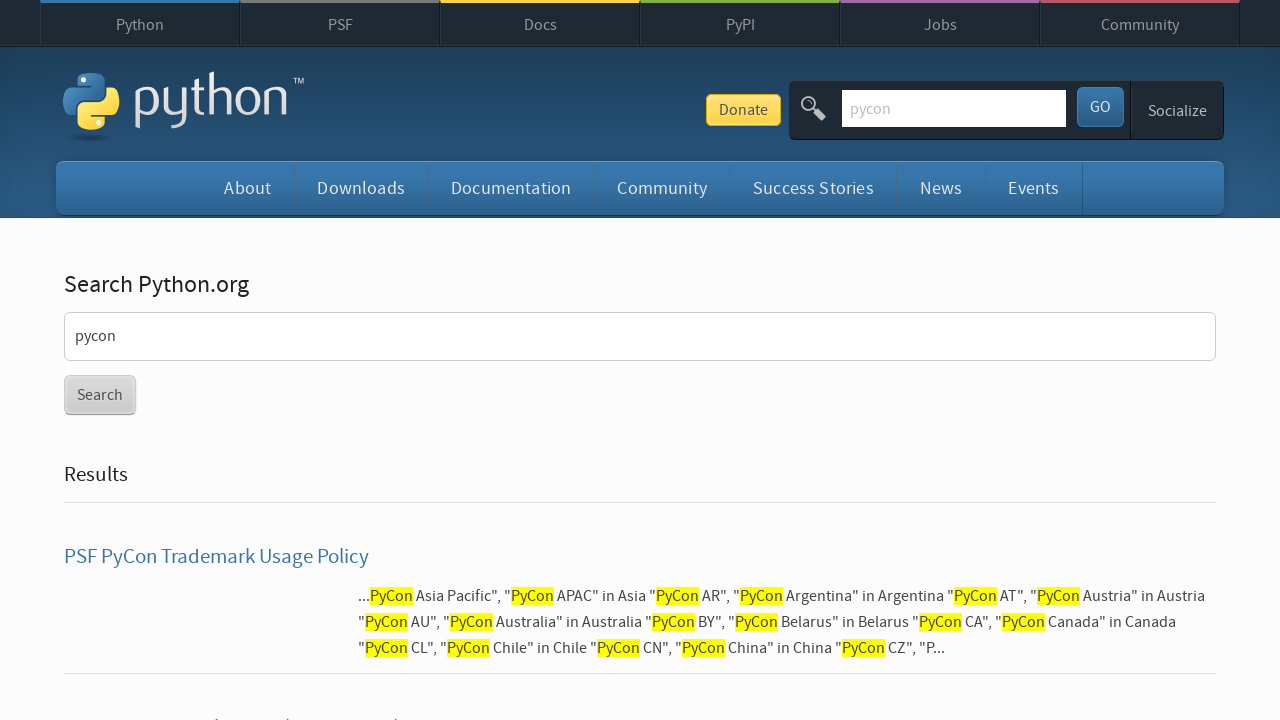

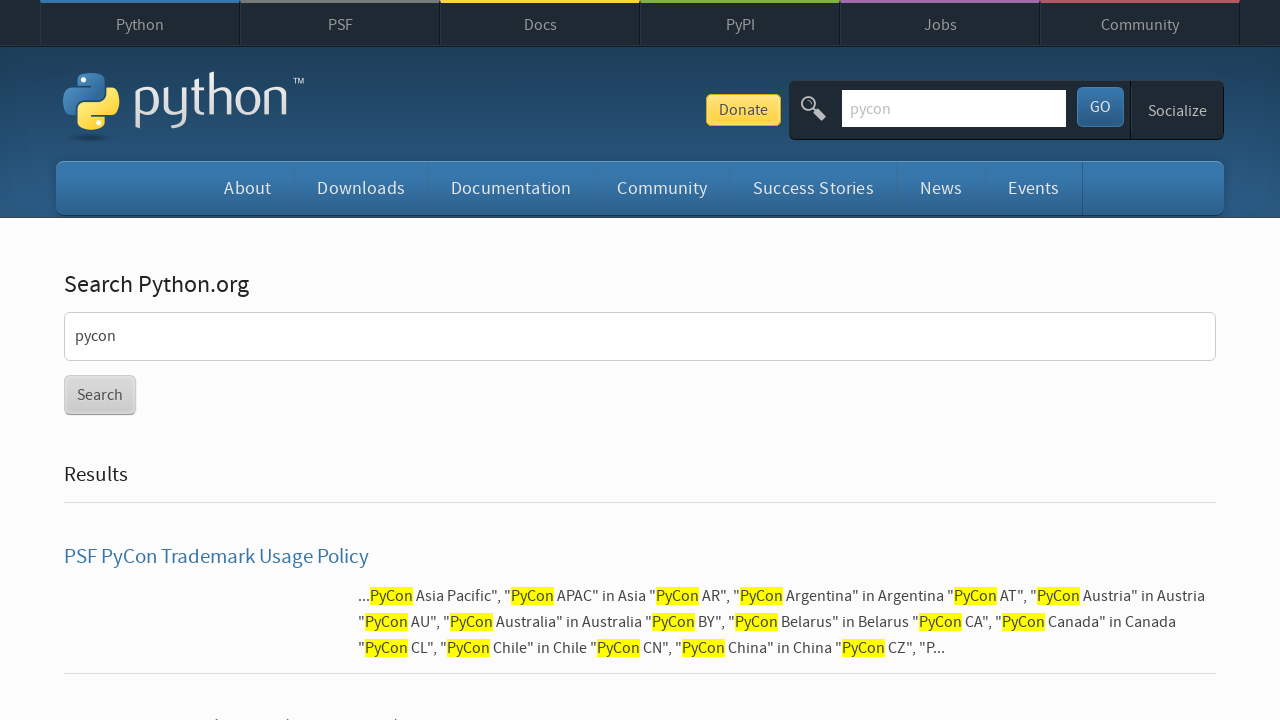